Tests date picker by opening the calendar, navigating 10 months back using the Prev button, and selecting day 15

Starting URL: https://kristinek.github.io/site/examples/actions

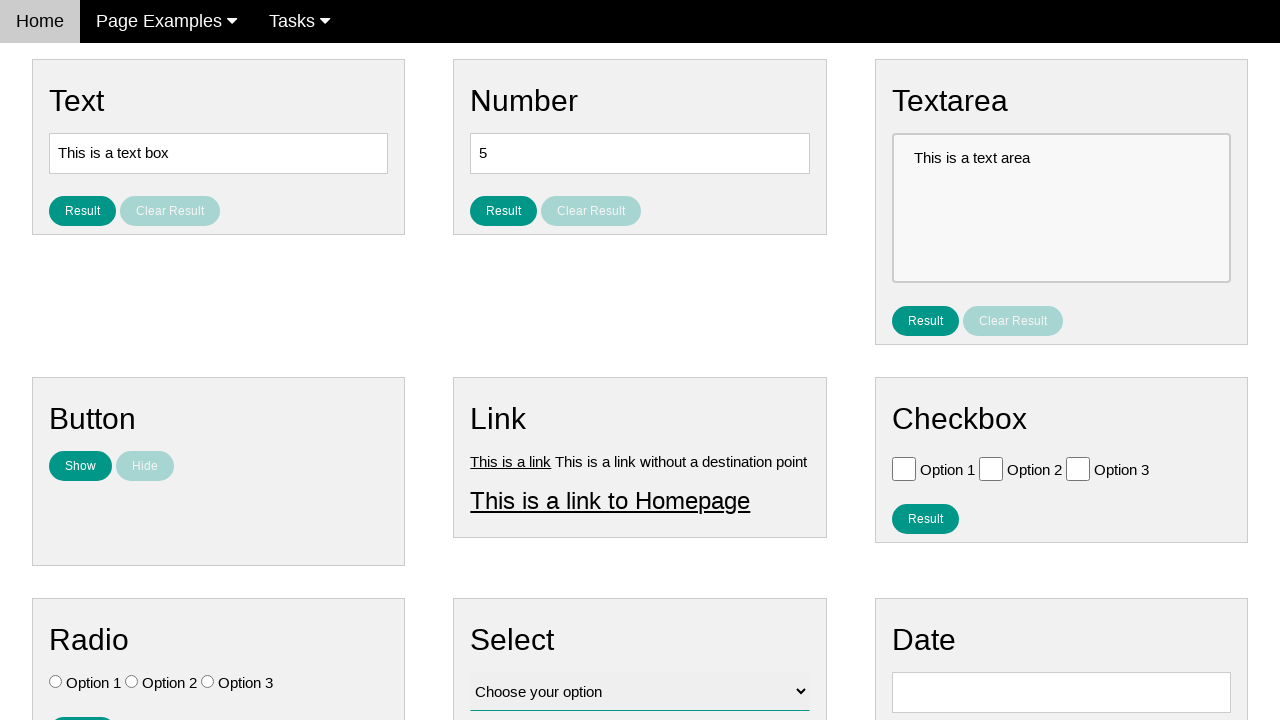

Clicked date input to open calendar at (1061, 692) on input#vfb-8
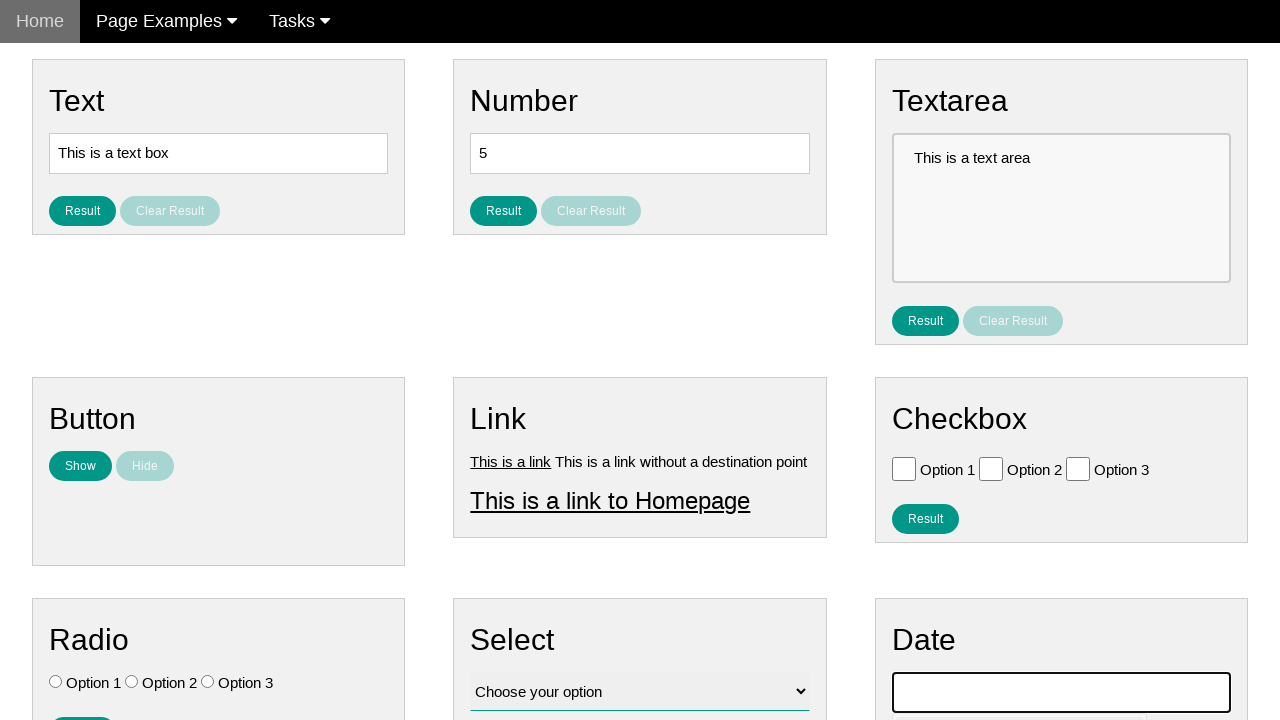

Clicked Prev button to navigate back 1 month(s) at (912, 408) on xpath=//span[text()='Prev']
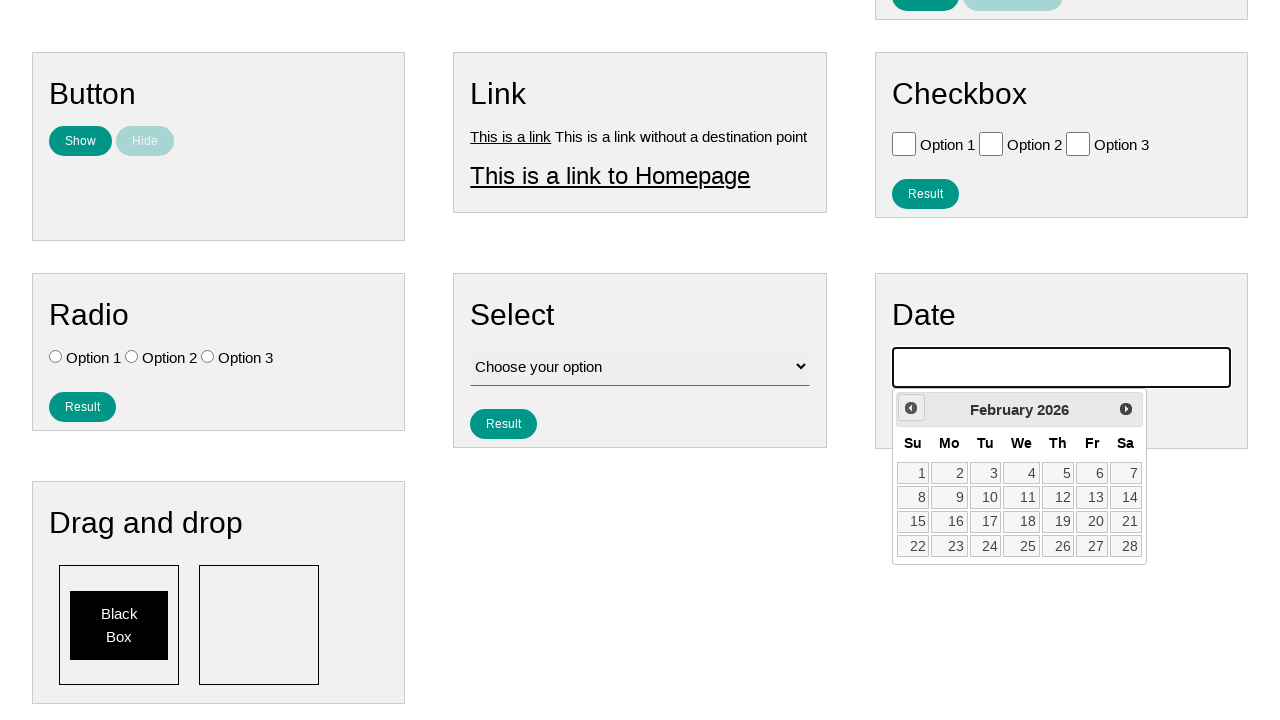

Clicked Prev button to navigate back 2 month(s) at (911, 408) on xpath=//span[text()='Prev']
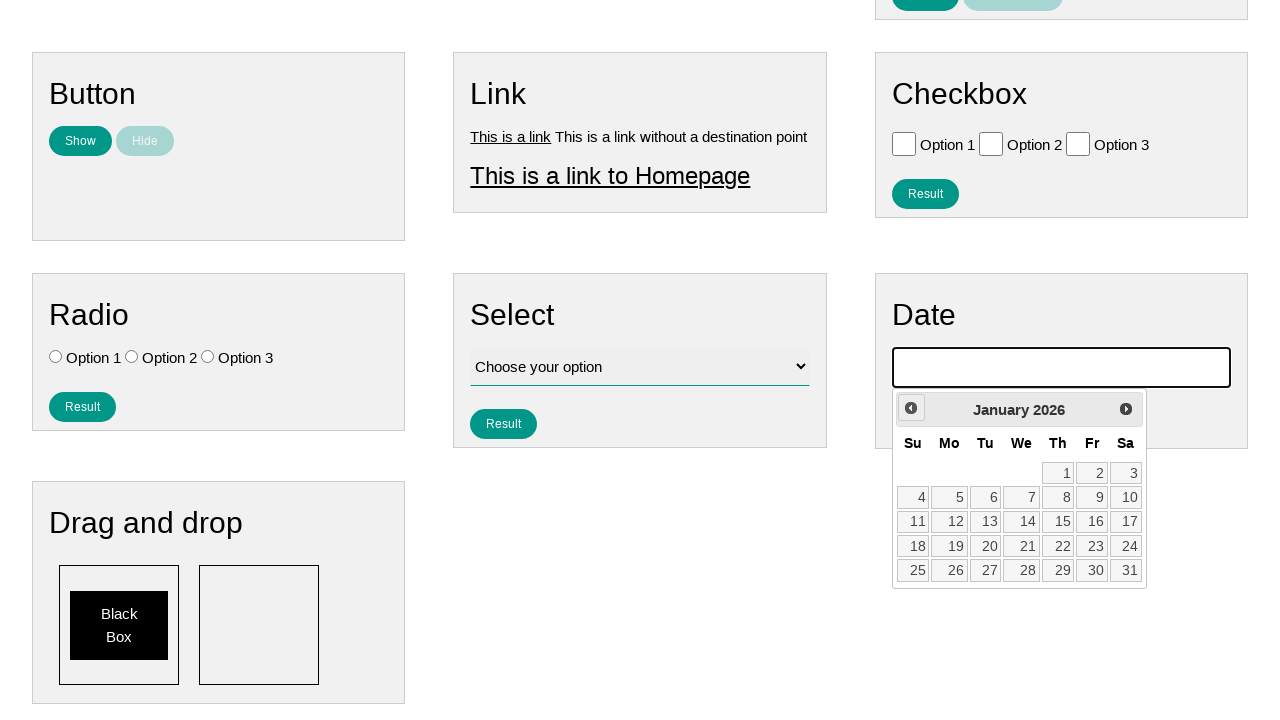

Clicked Prev button to navigate back 3 month(s) at (911, 408) on xpath=//span[text()='Prev']
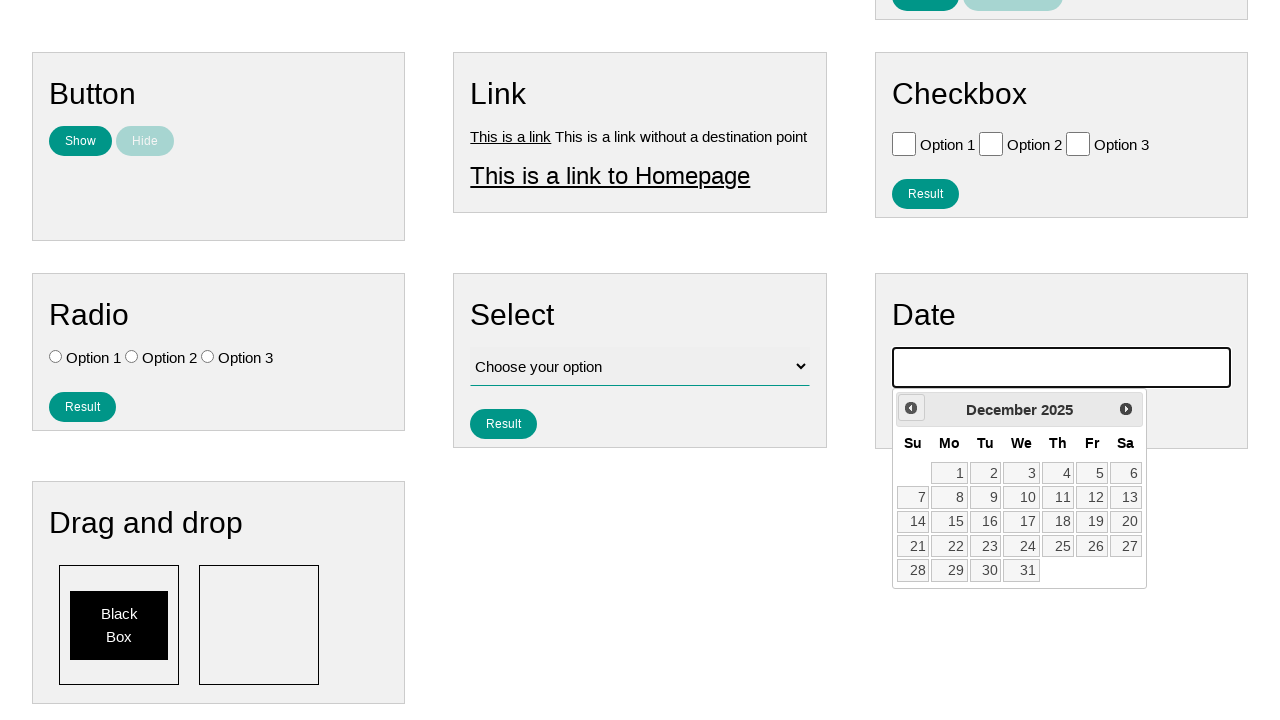

Clicked Prev button to navigate back 4 month(s) at (911, 408) on xpath=//span[text()='Prev']
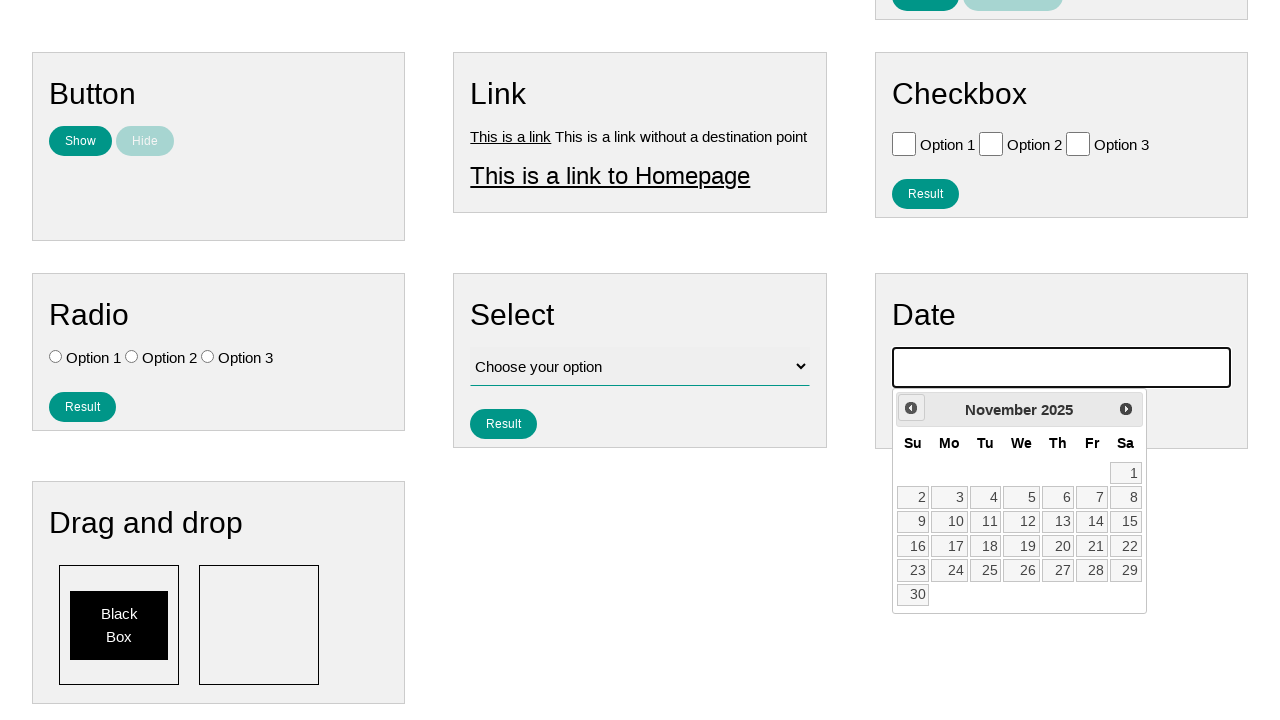

Clicked Prev button to navigate back 5 month(s) at (911, 408) on xpath=//span[text()='Prev']
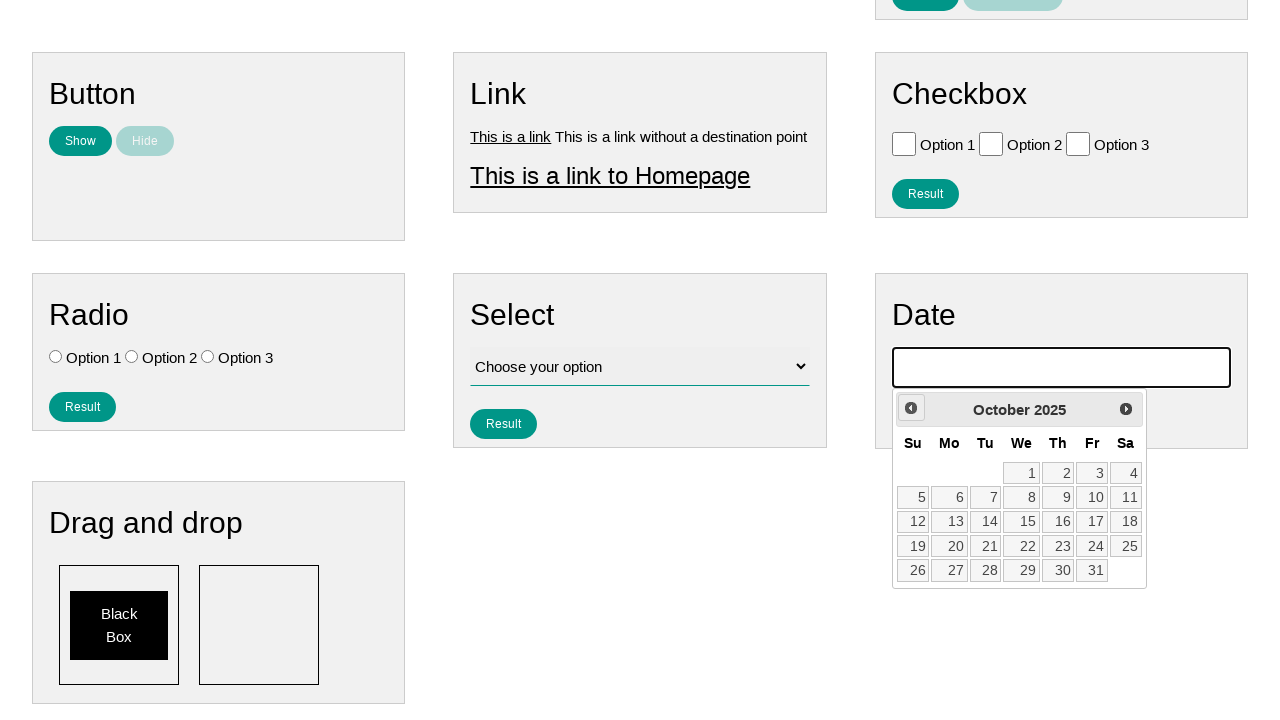

Clicked Prev button to navigate back 6 month(s) at (911, 408) on xpath=//span[text()='Prev']
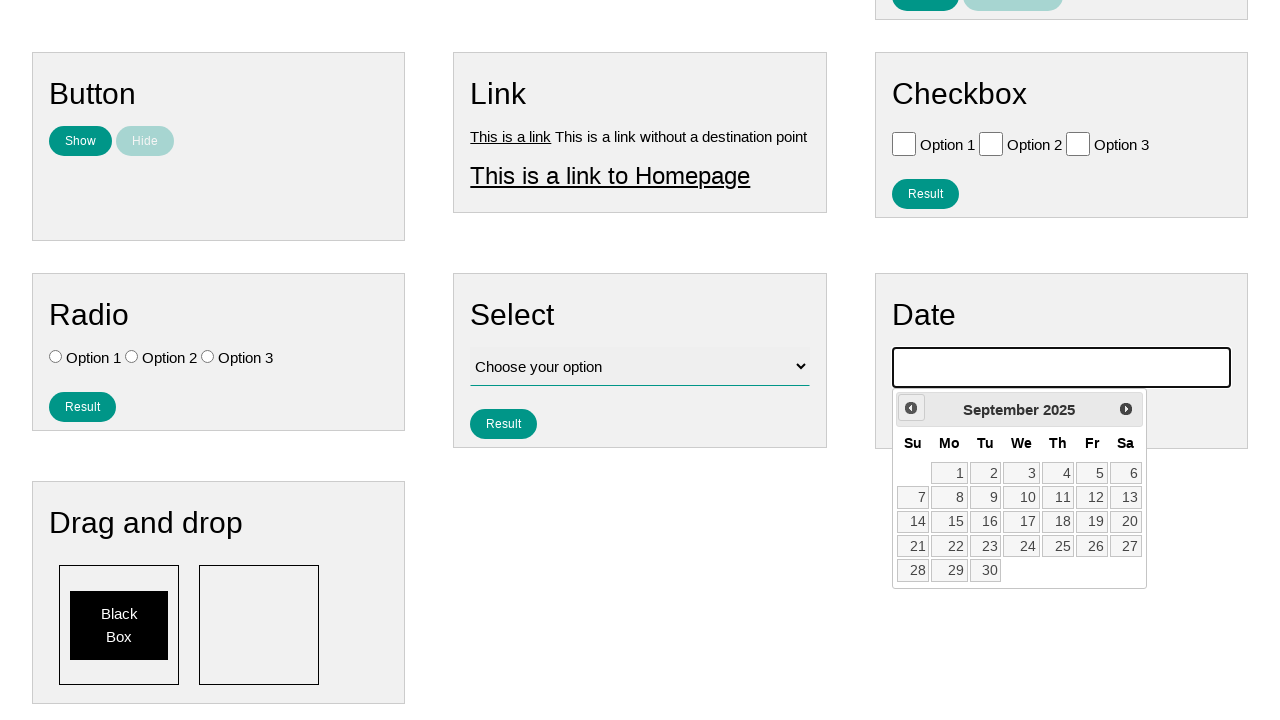

Clicked Prev button to navigate back 7 month(s) at (911, 408) on xpath=//span[text()='Prev']
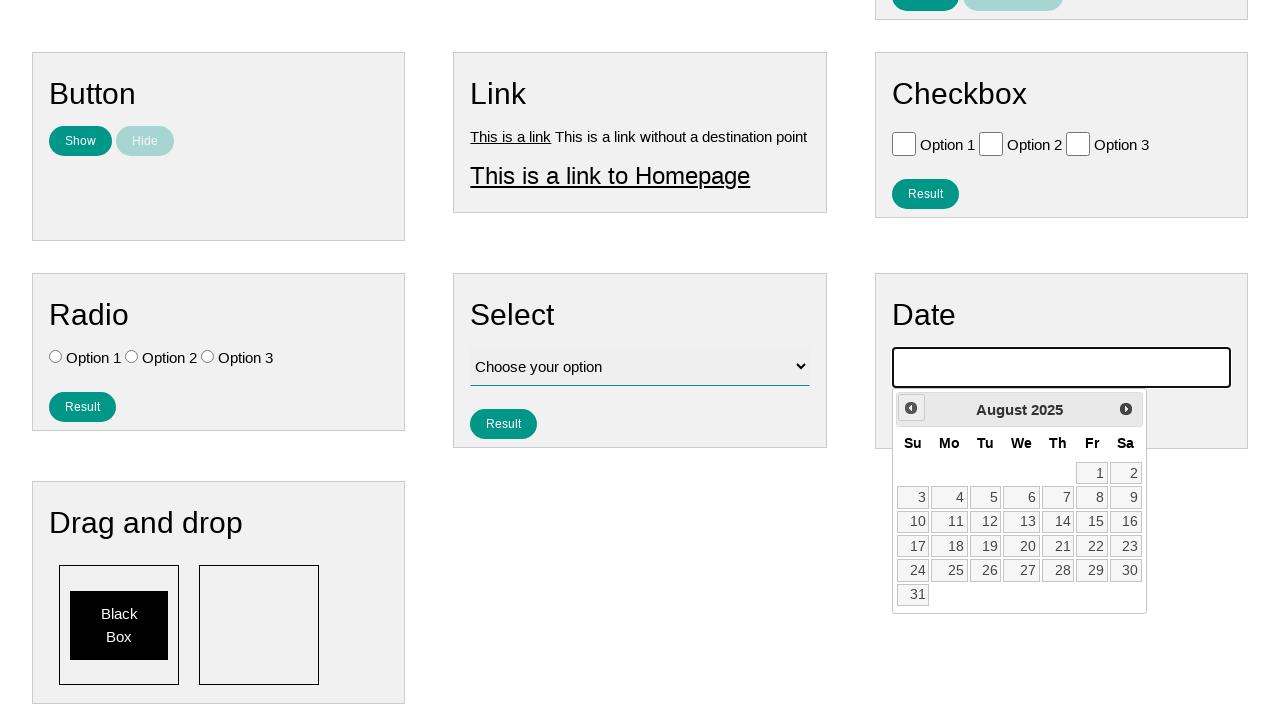

Clicked Prev button to navigate back 8 month(s) at (911, 408) on xpath=//span[text()='Prev']
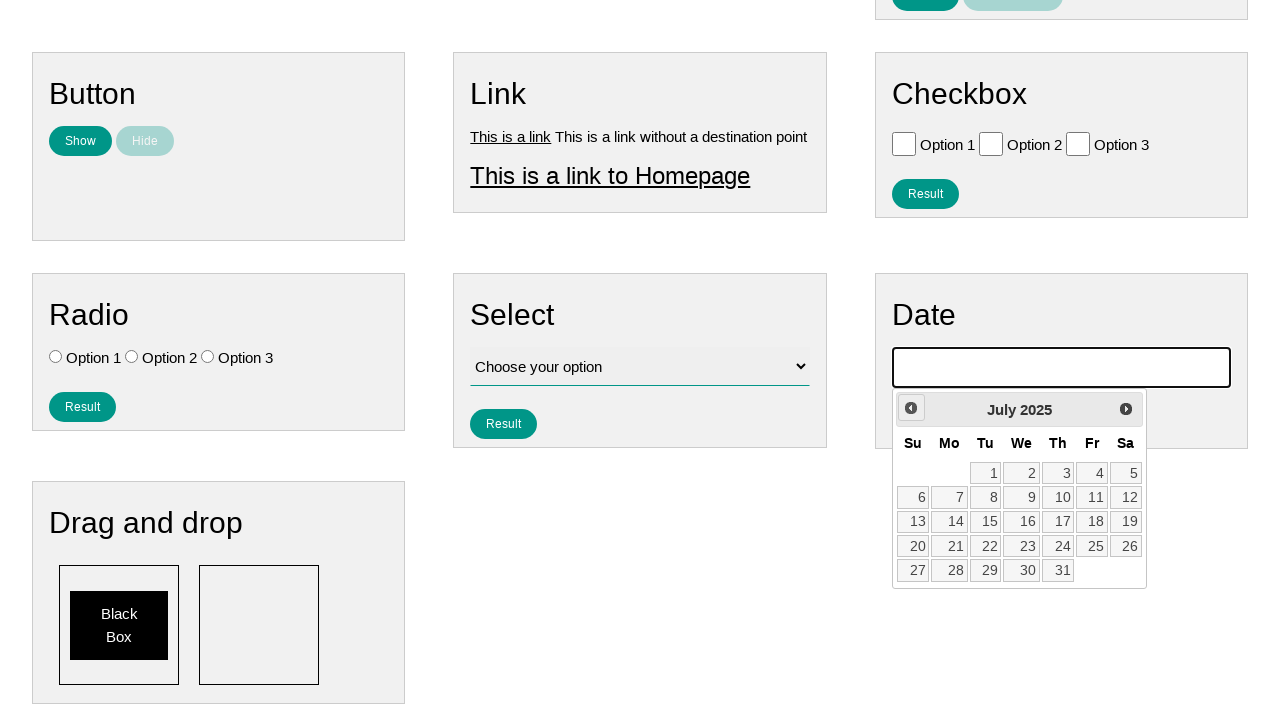

Clicked Prev button to navigate back 9 month(s) at (911, 408) on xpath=//span[text()='Prev']
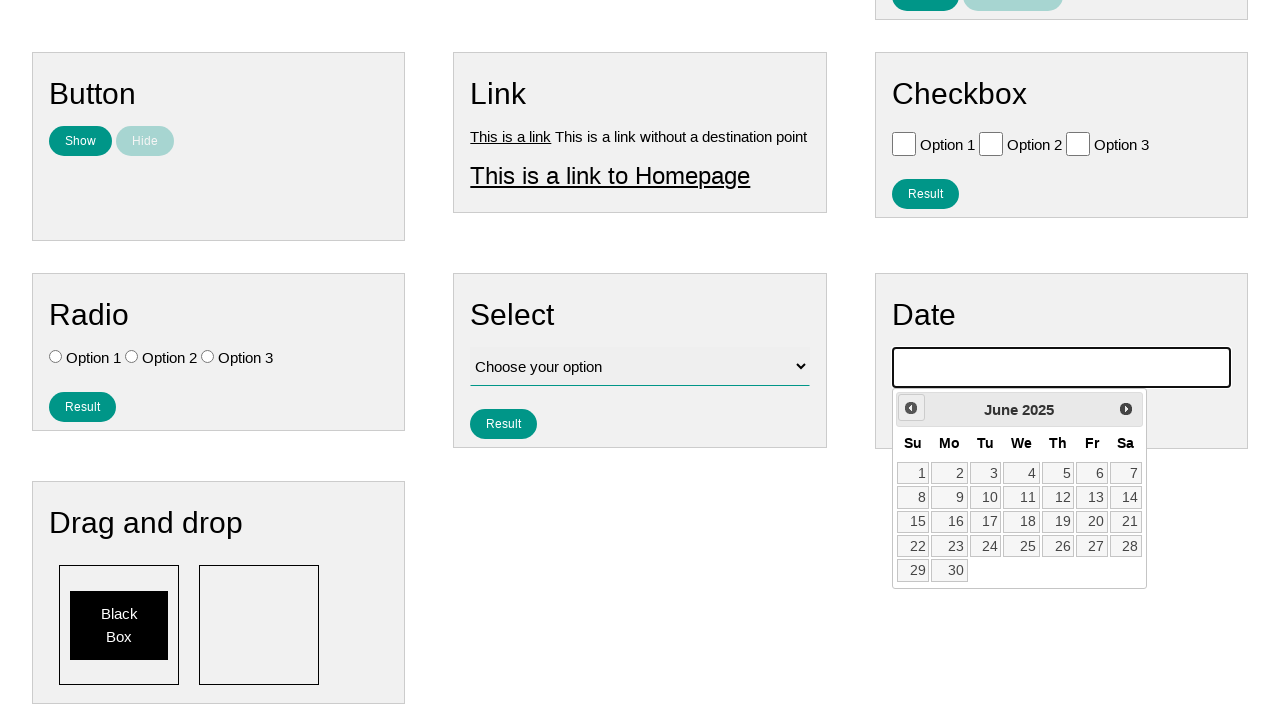

Clicked Prev button to navigate back 10 month(s) at (911, 408) on xpath=//span[text()='Prev']
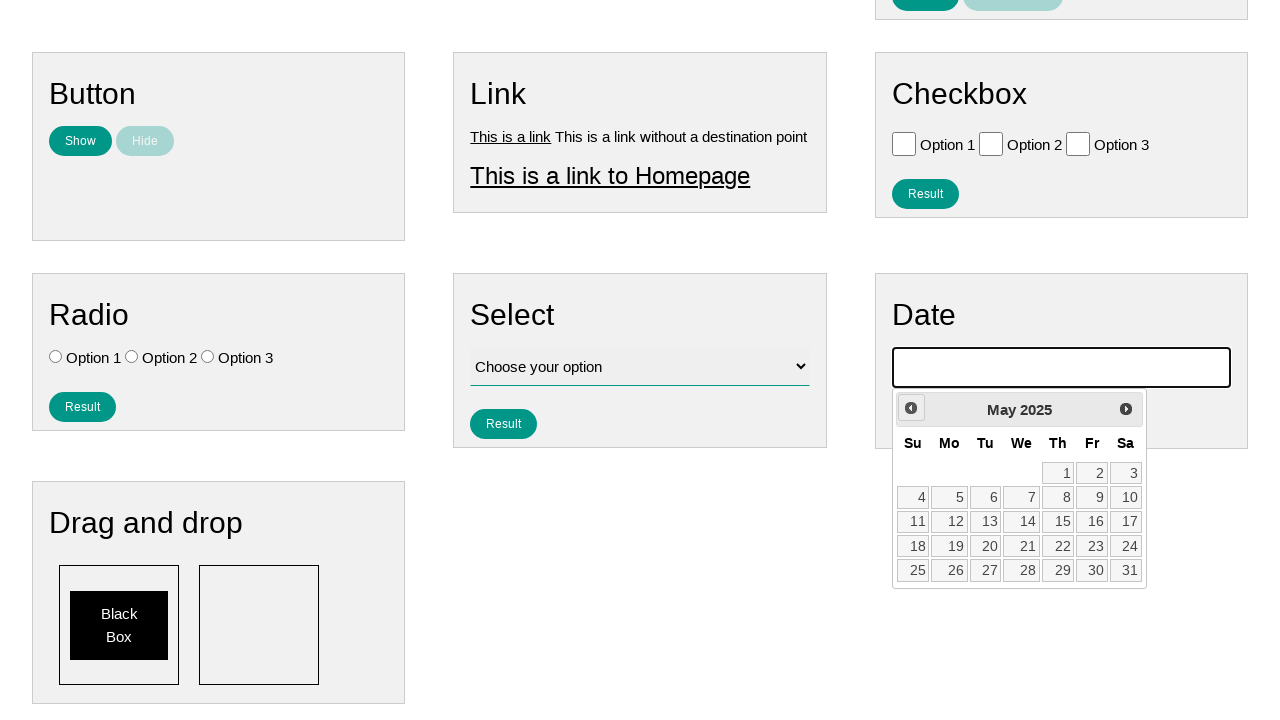

Selected day 15 from calendar at (1058, 522) on xpath=//a[text()='15']
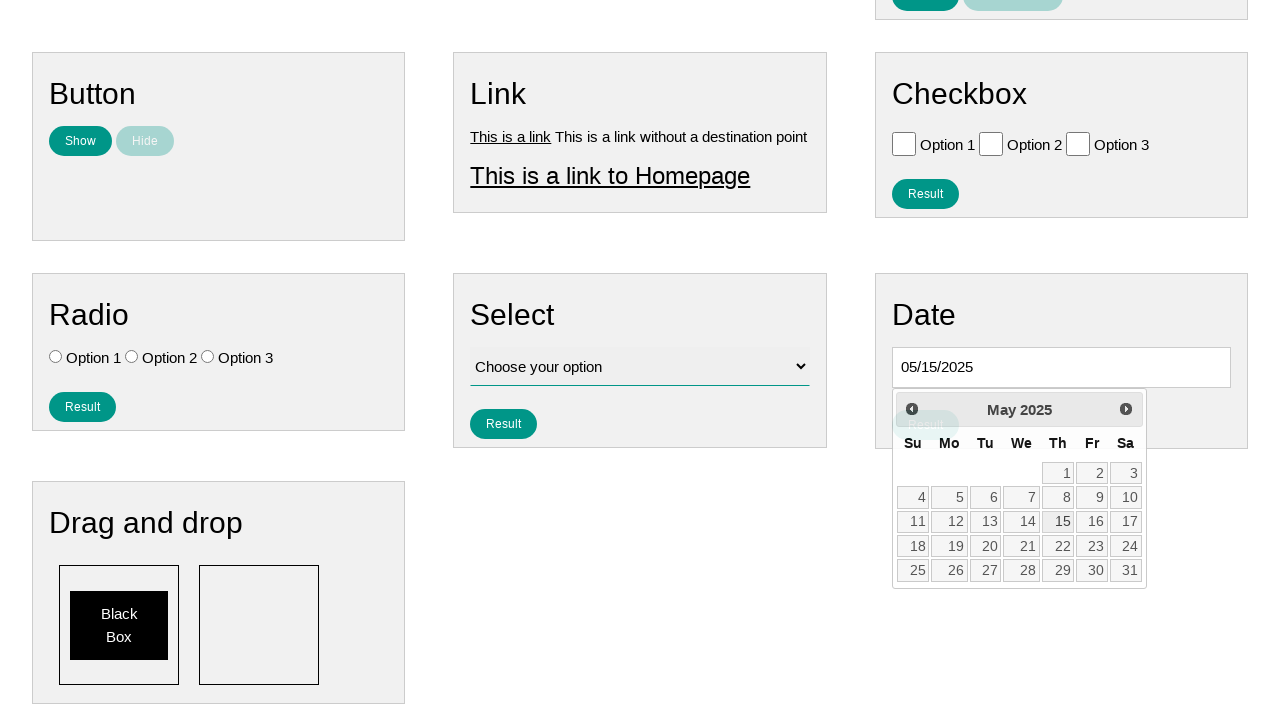

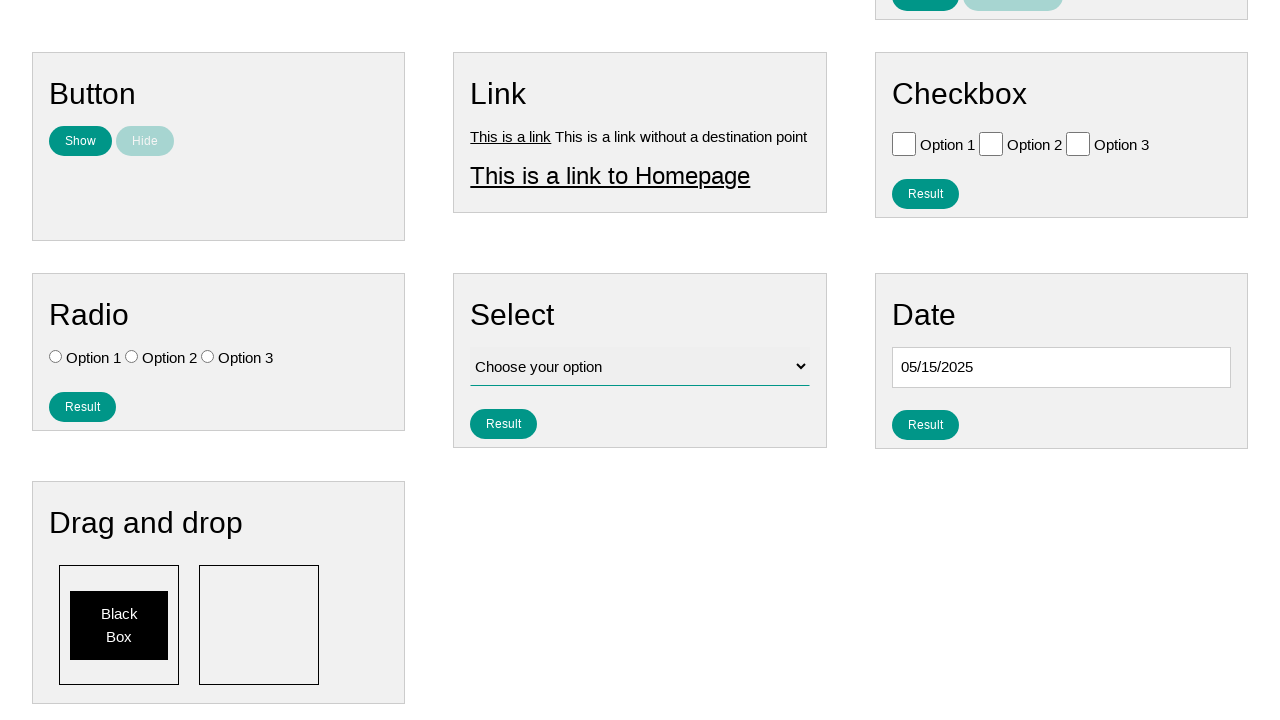